Tests toggling all todos as complete using the toggle-all button and verifies count shows 0 remaining

Starting URL: http://todomvc.com/examples/typescript-angular

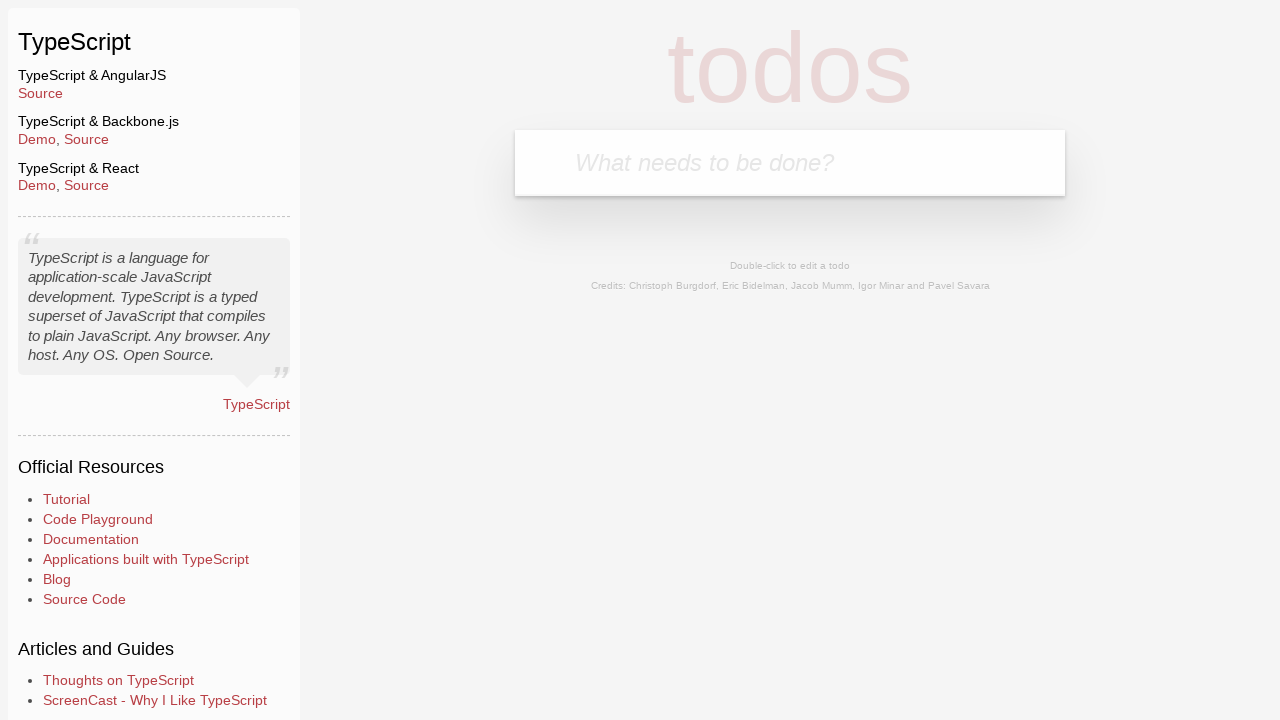

Filled first todo input with '2' on body > section > header > form > input
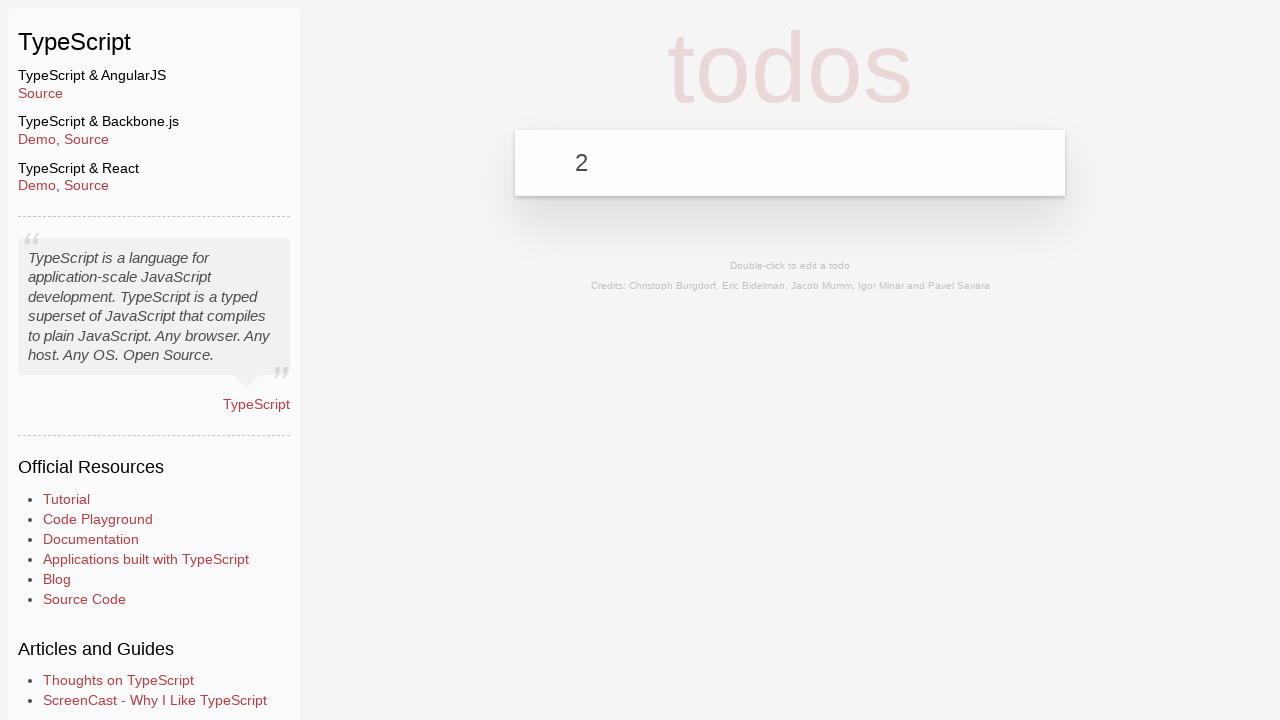

Pressed Enter to add first todo on body > section > header > form > input
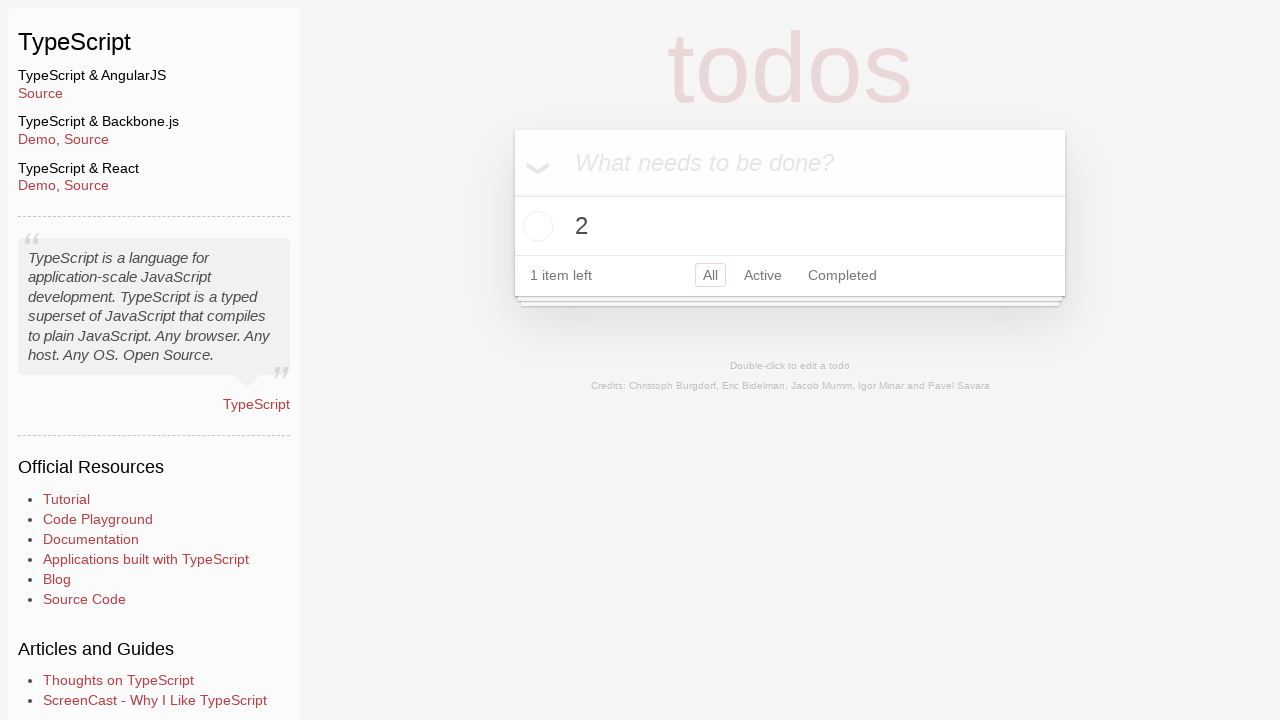

Filled second todo input with '1' on body > section > header > form > input
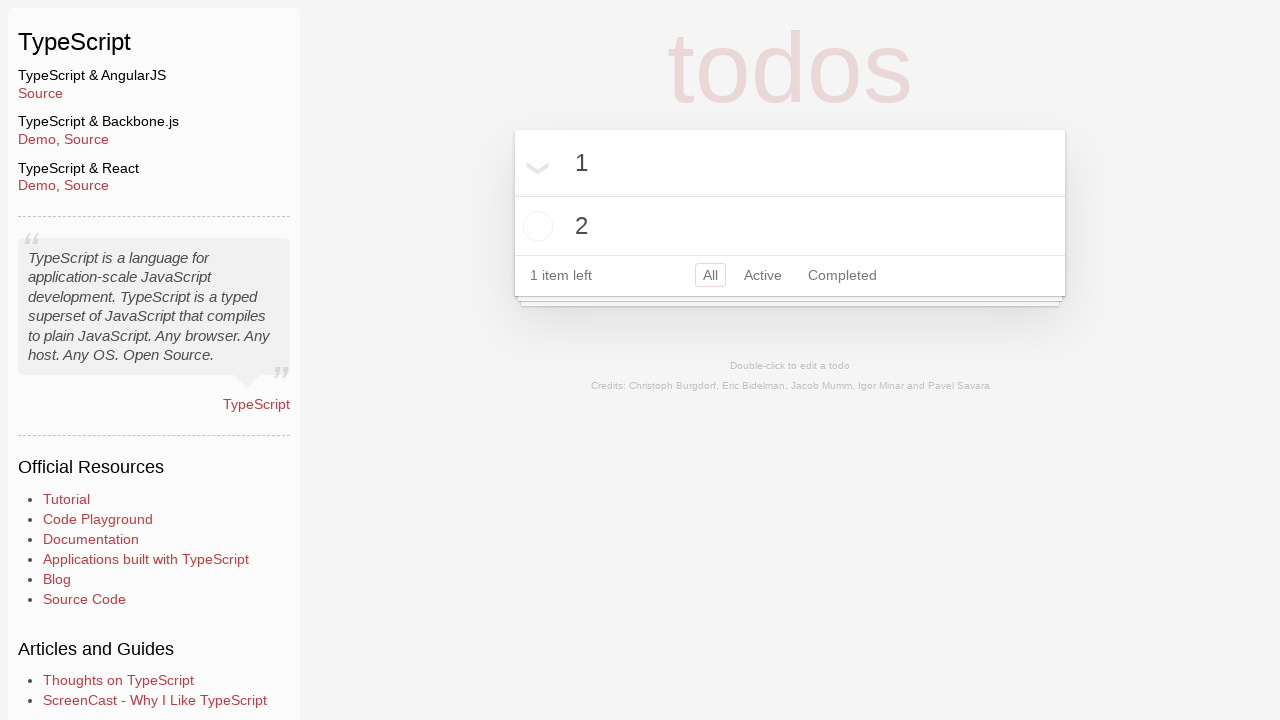

Pressed Enter to add second todo on body > section > header > form > input
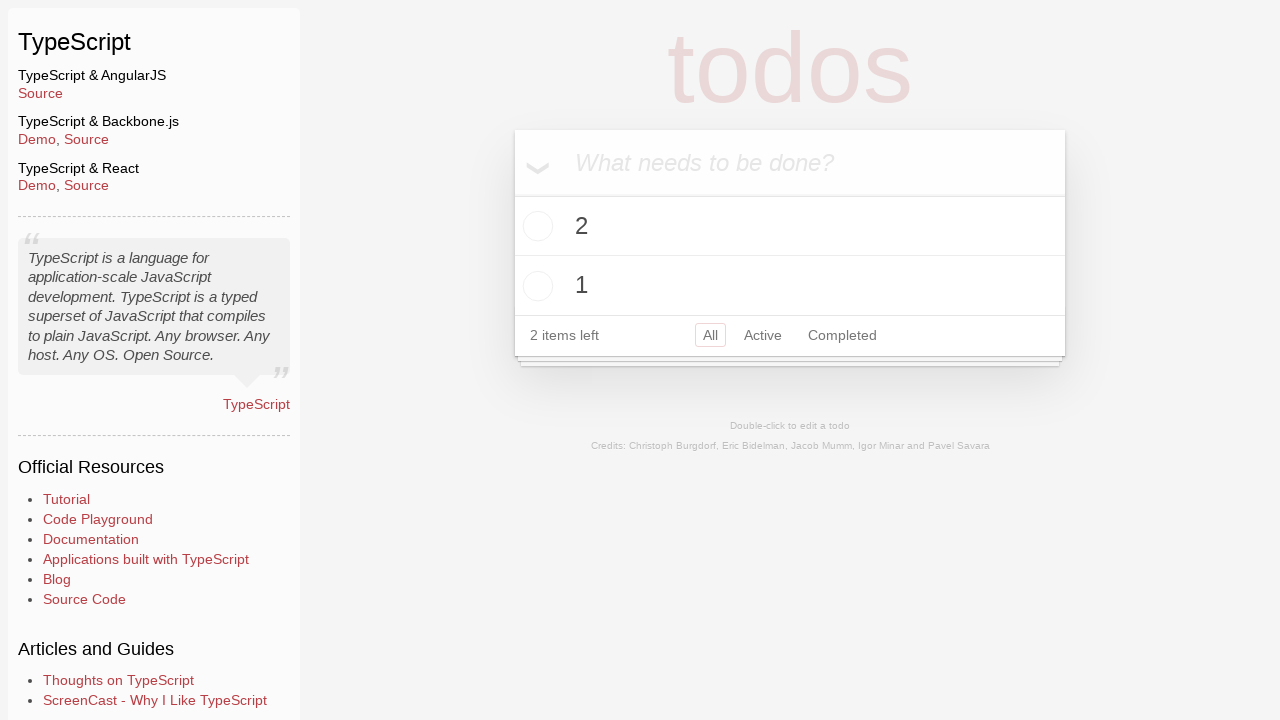

Clicked toggle-all button to mark all todos as complete at (532, 162) on body > section > section > label
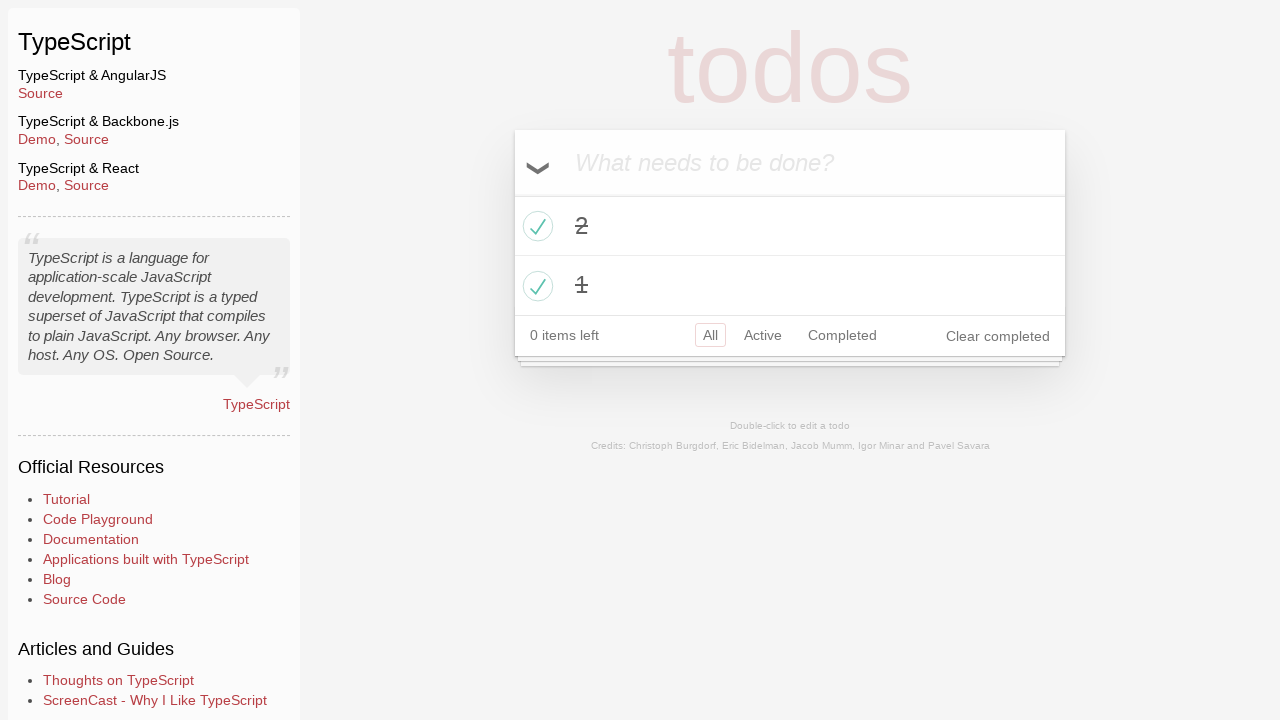

Verified remaining count selector is present and shows 0 remaining todos
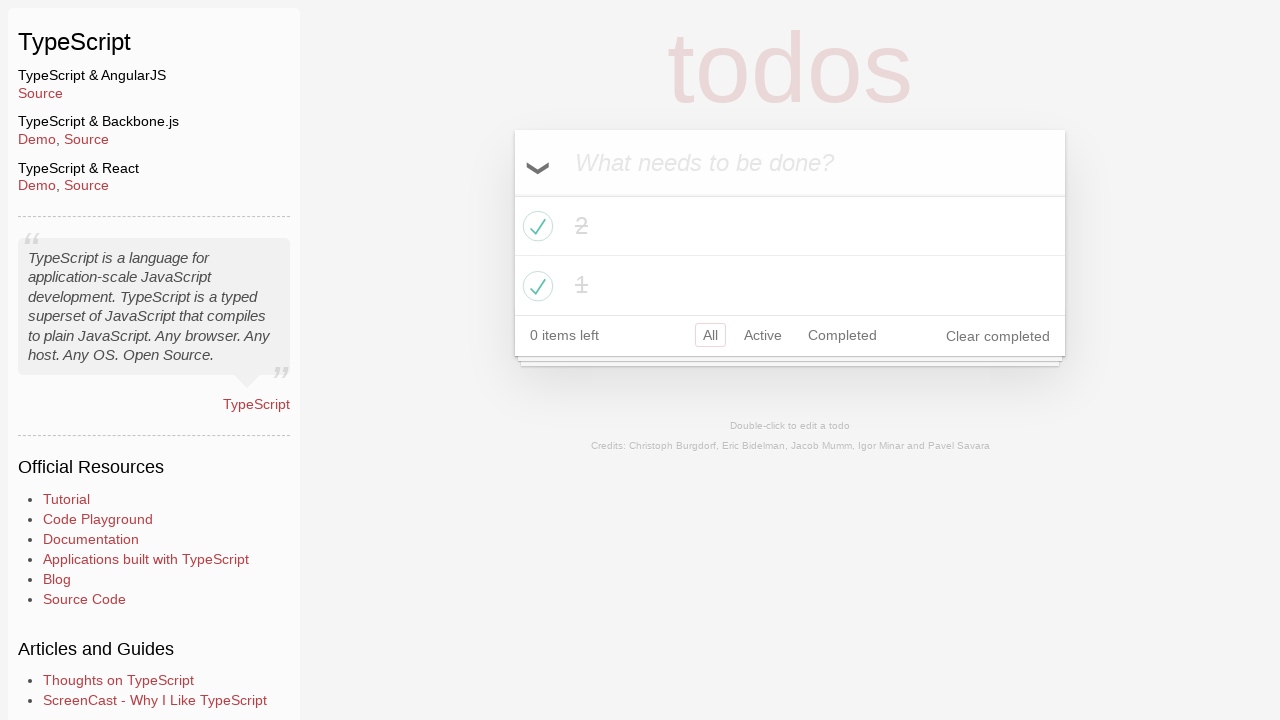

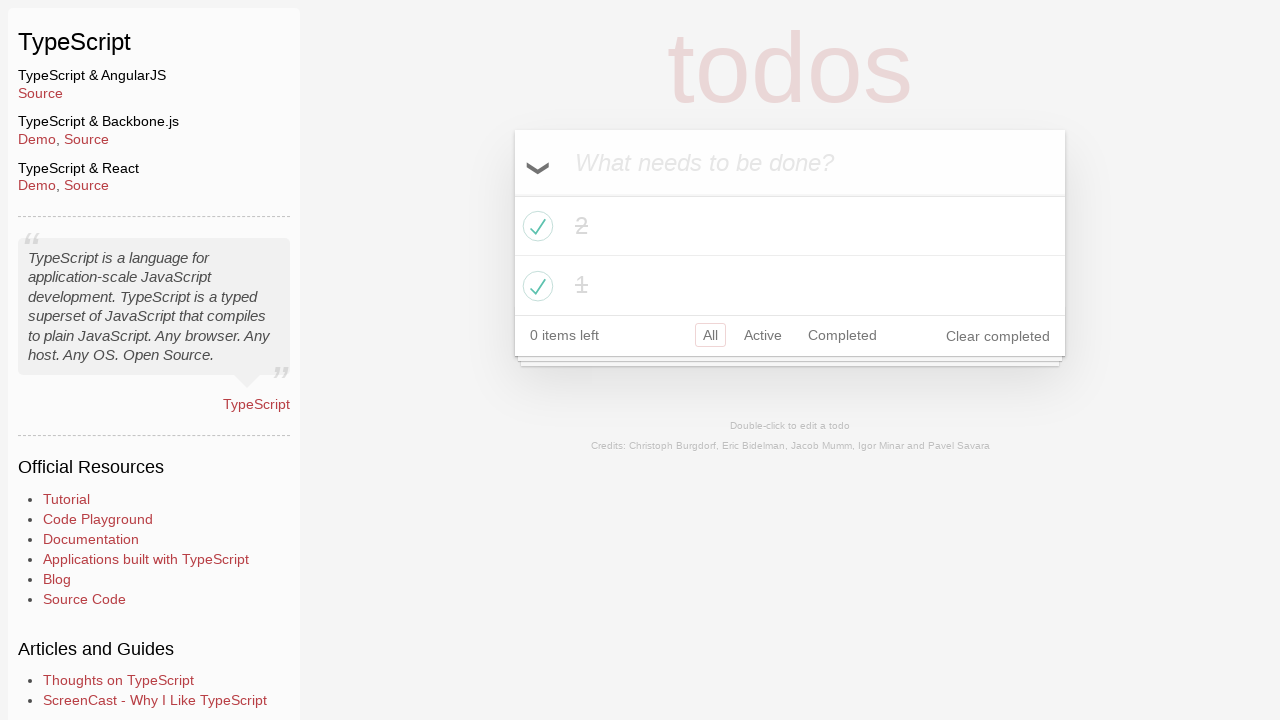